Tests window handling by opening a new window, switching to it, then returning to the parent window

Starting URL: https://www.letskodeit.com/practice

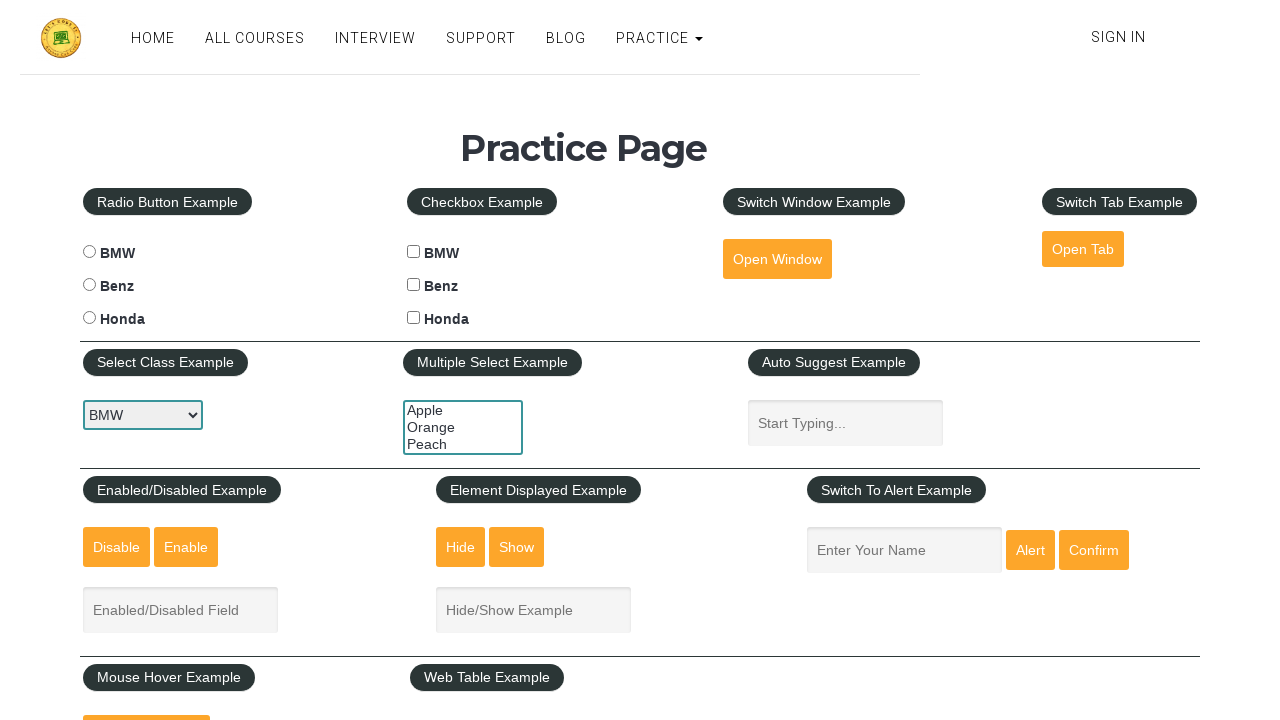

Clicked button to open new window at (777, 259) on #openwindow
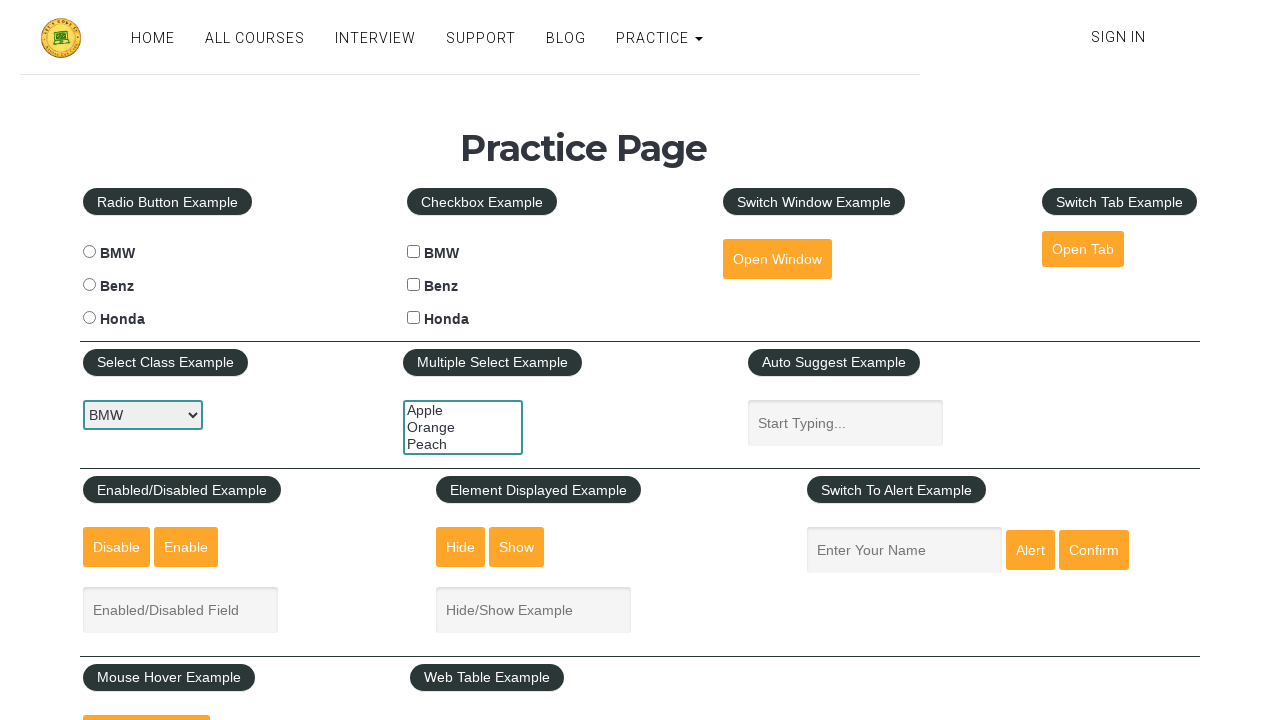

Waited for new window to open
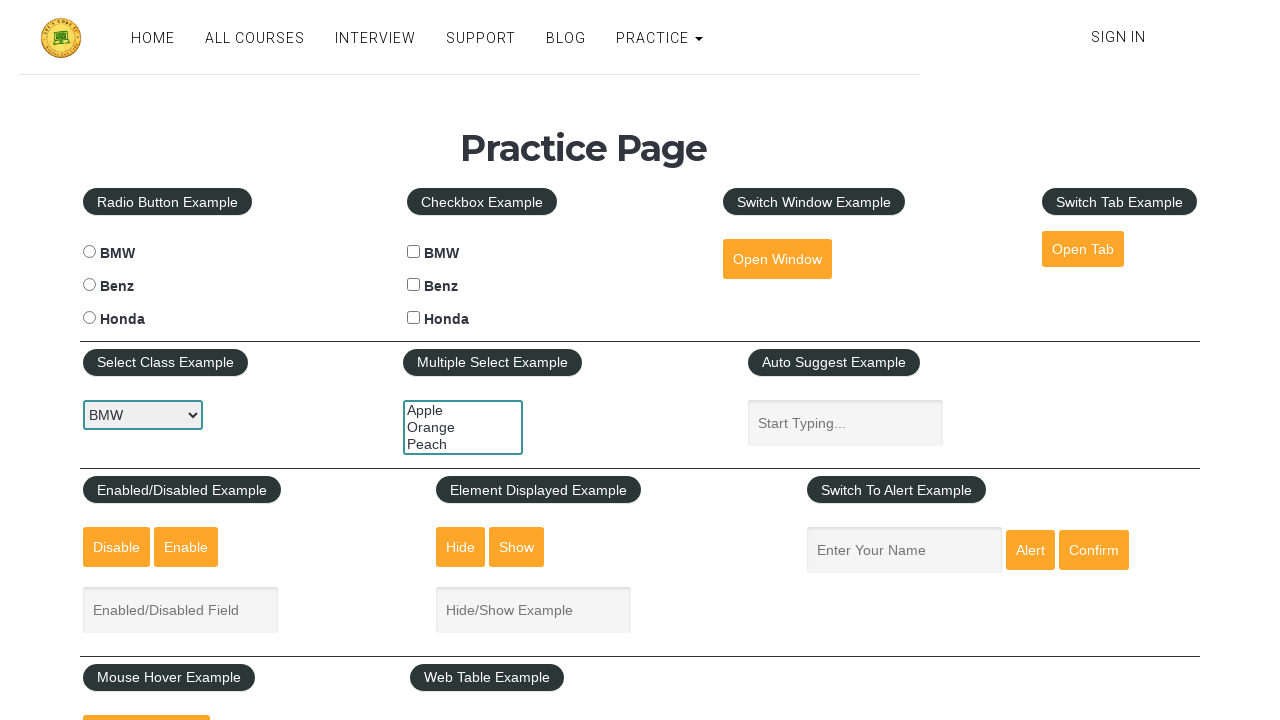

Retrieved all open pages from context
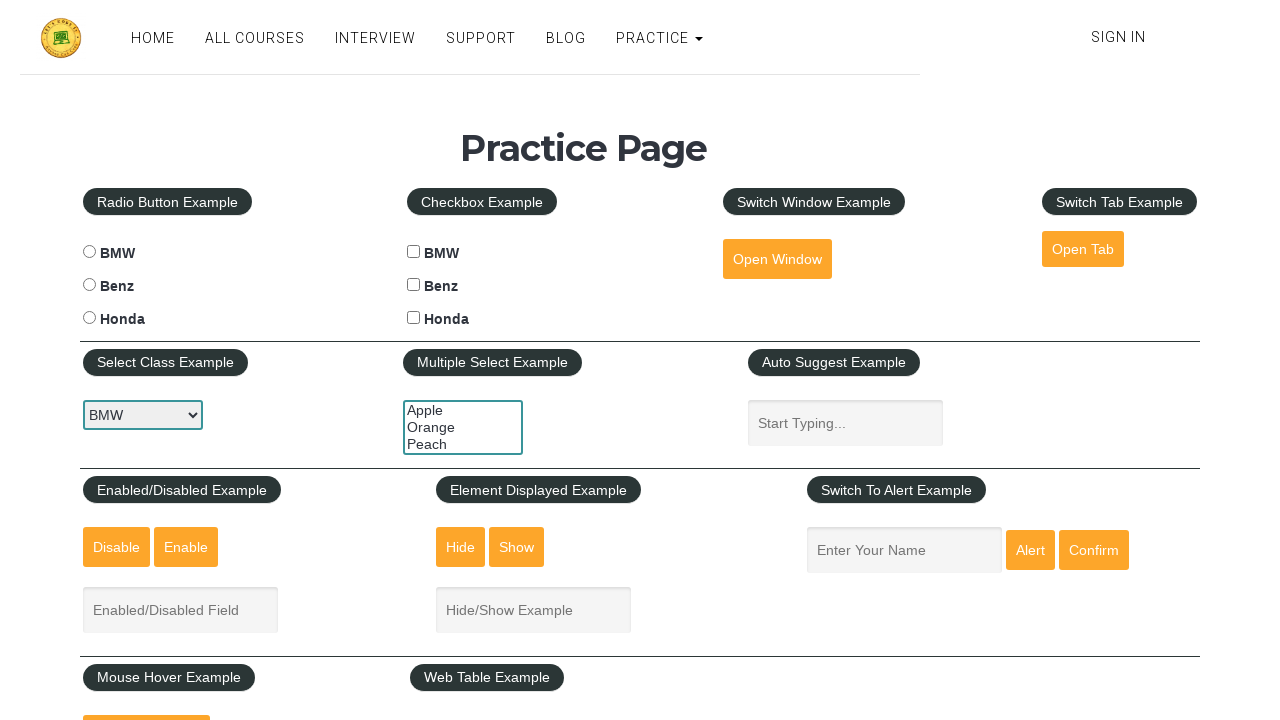

Switched to new window (last page in list)
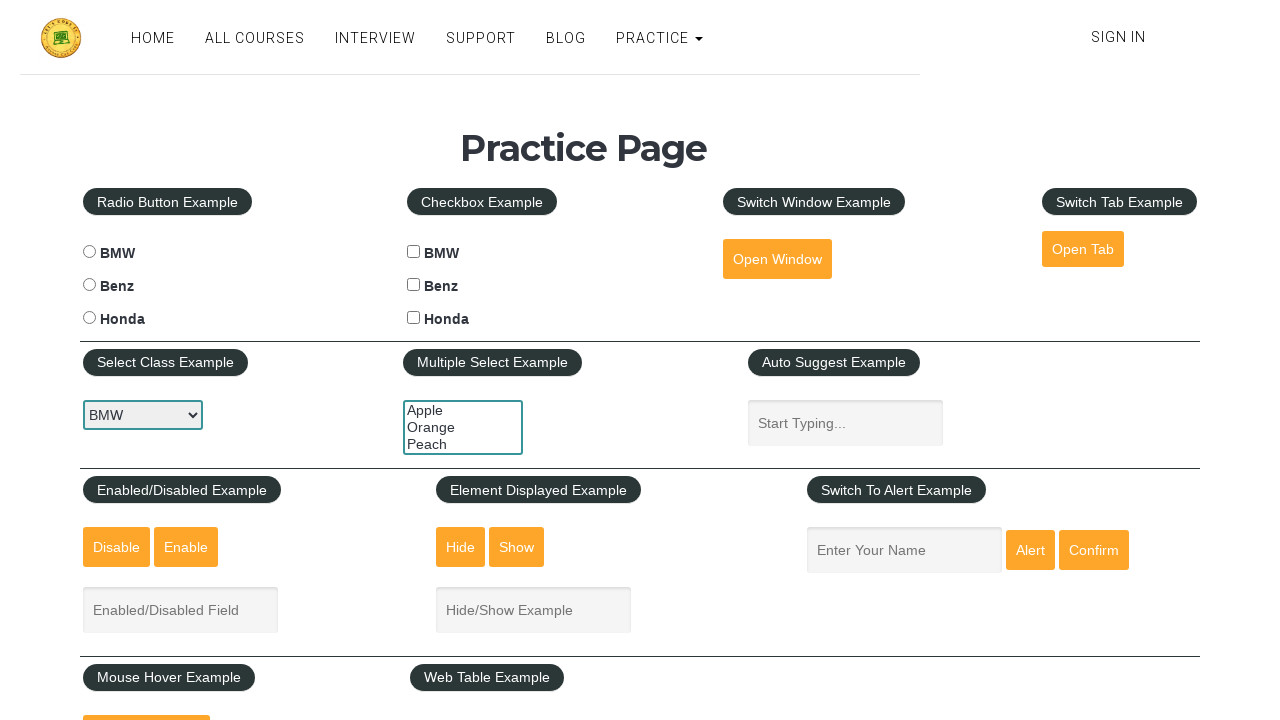

New window finished loading
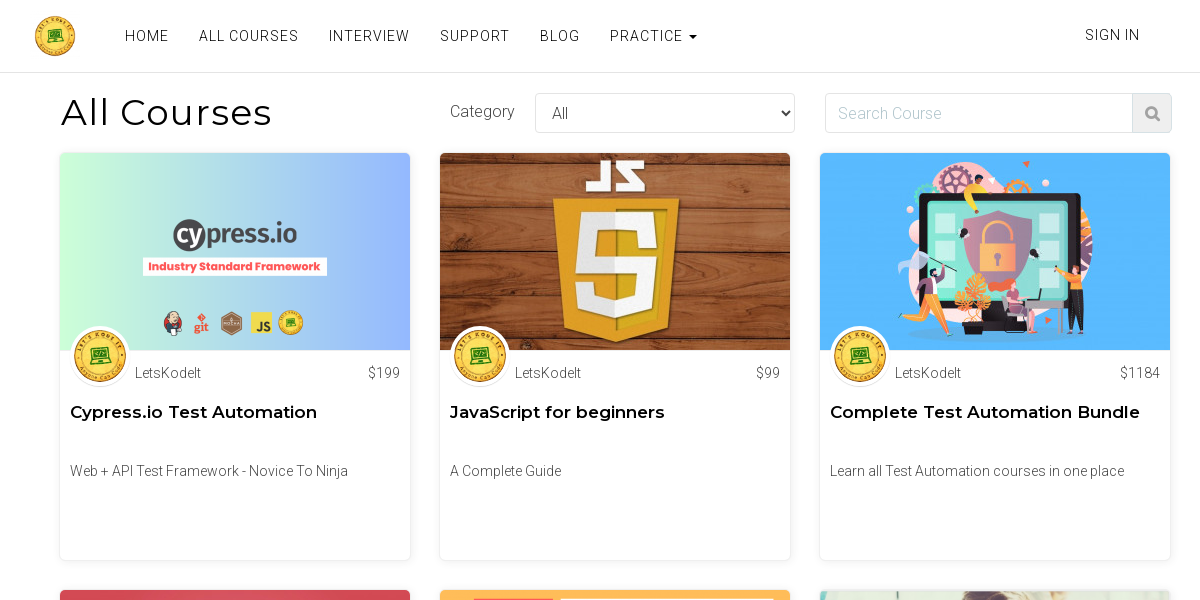

Retrieved title of new window: All Courses
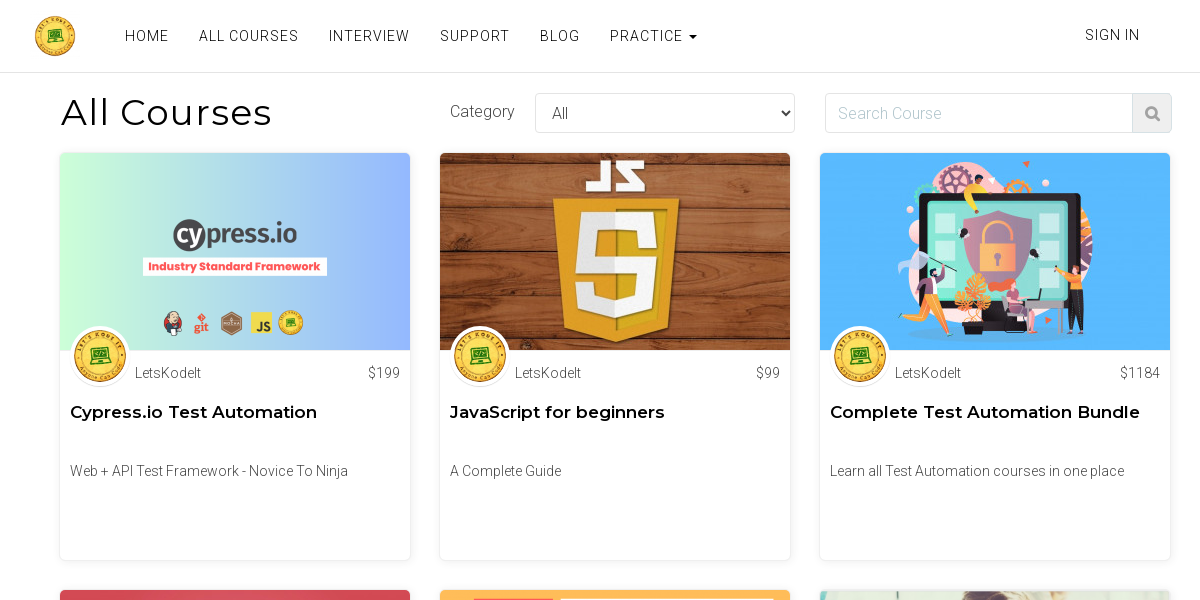

Closed the new window
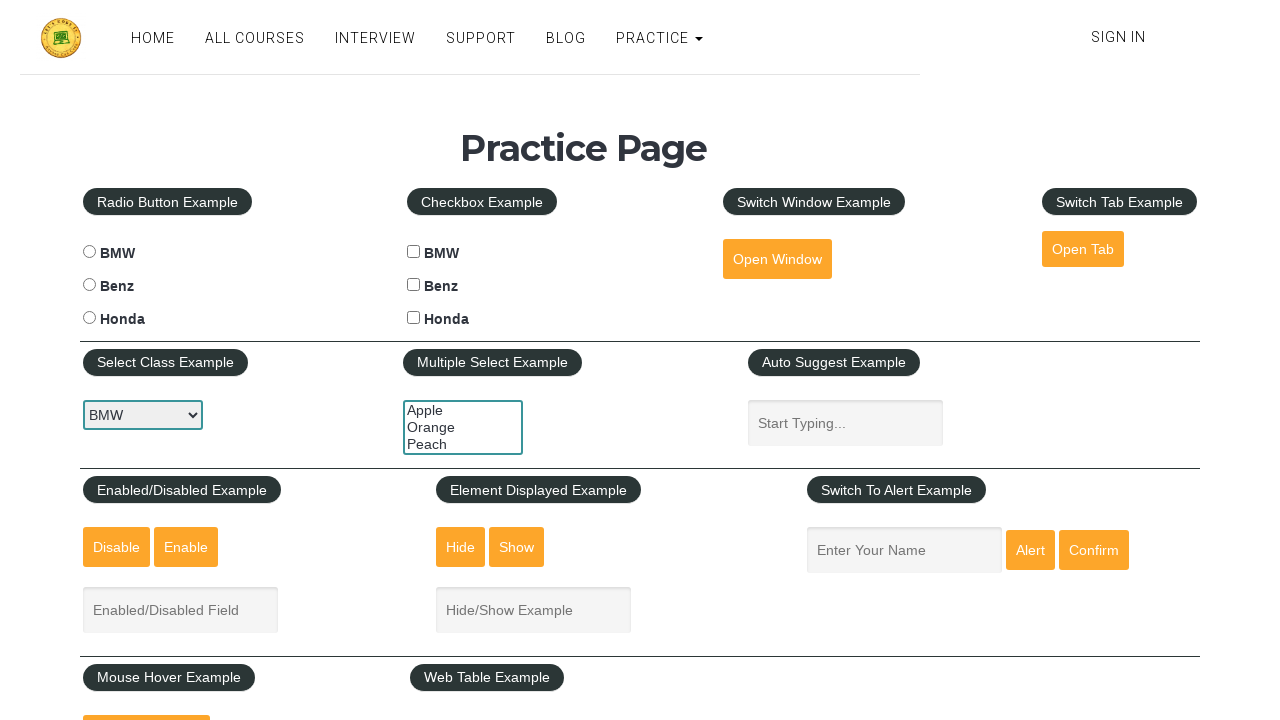

Retrieved title of original page: Practice Page
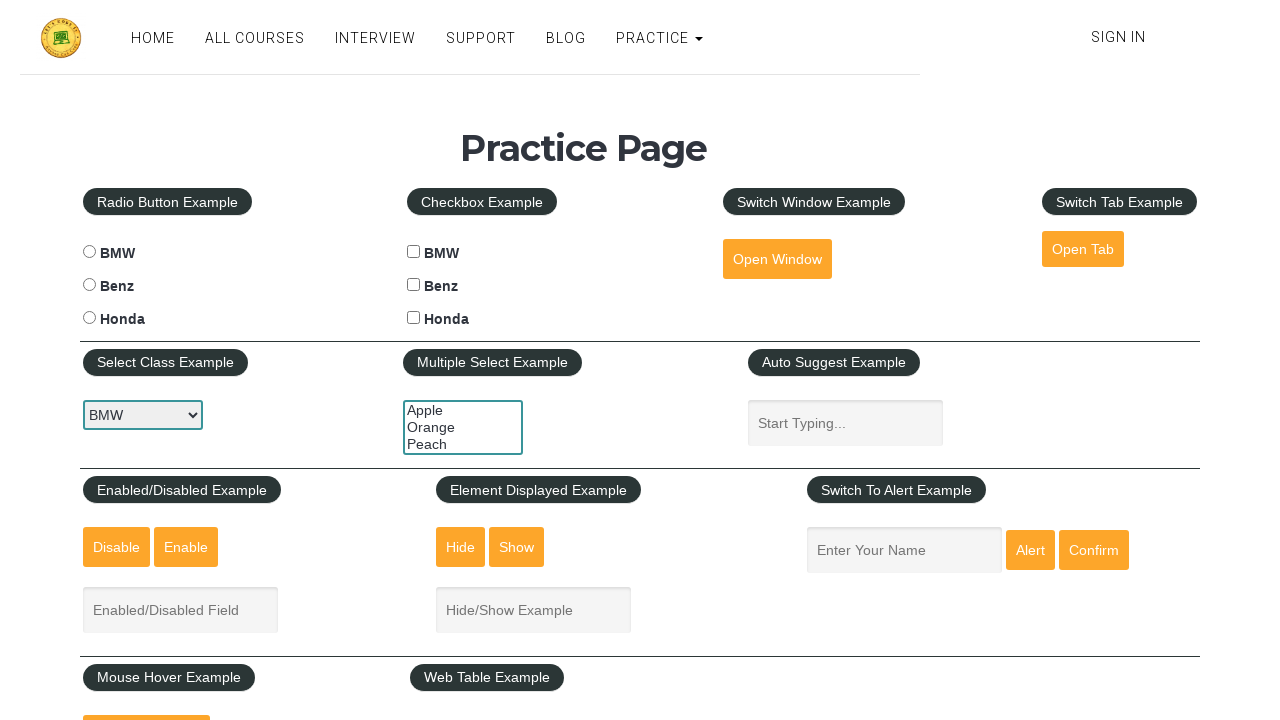

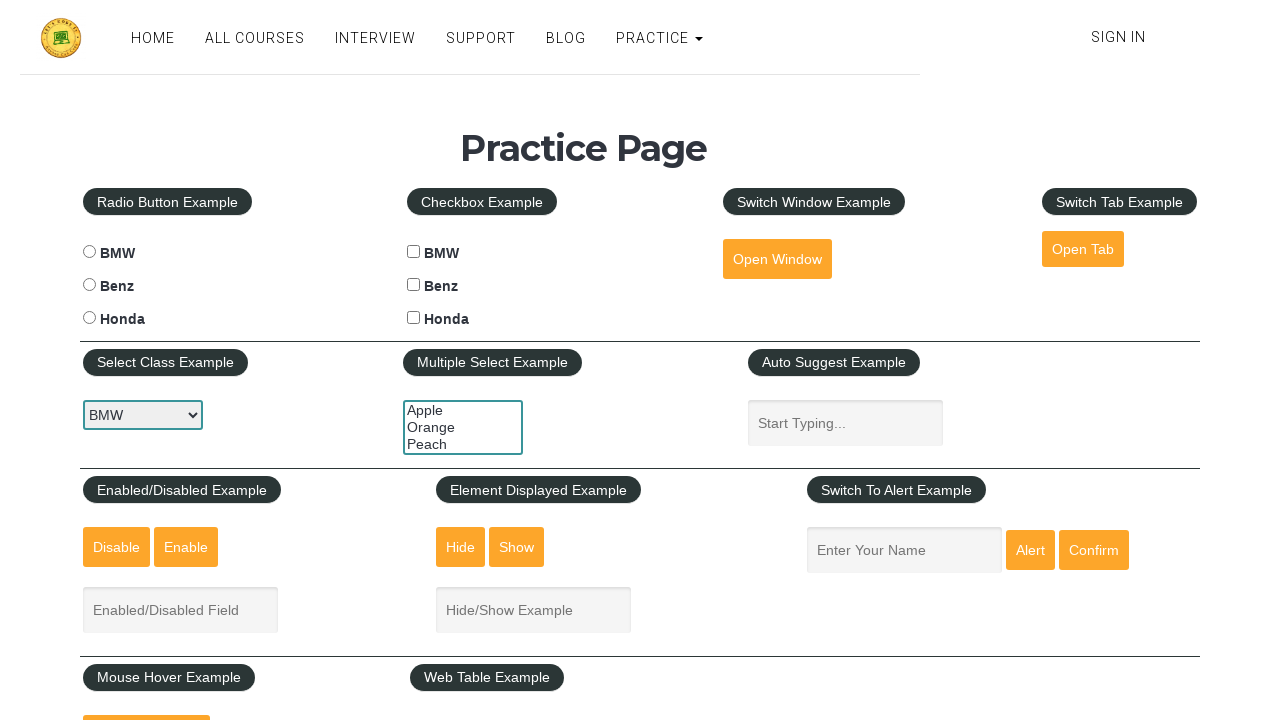